Tests table scrolling and validates that the sum of values in a column matches the displayed total amount

Starting URL: https://rahulshettyacademy.com/AutomationPractice/

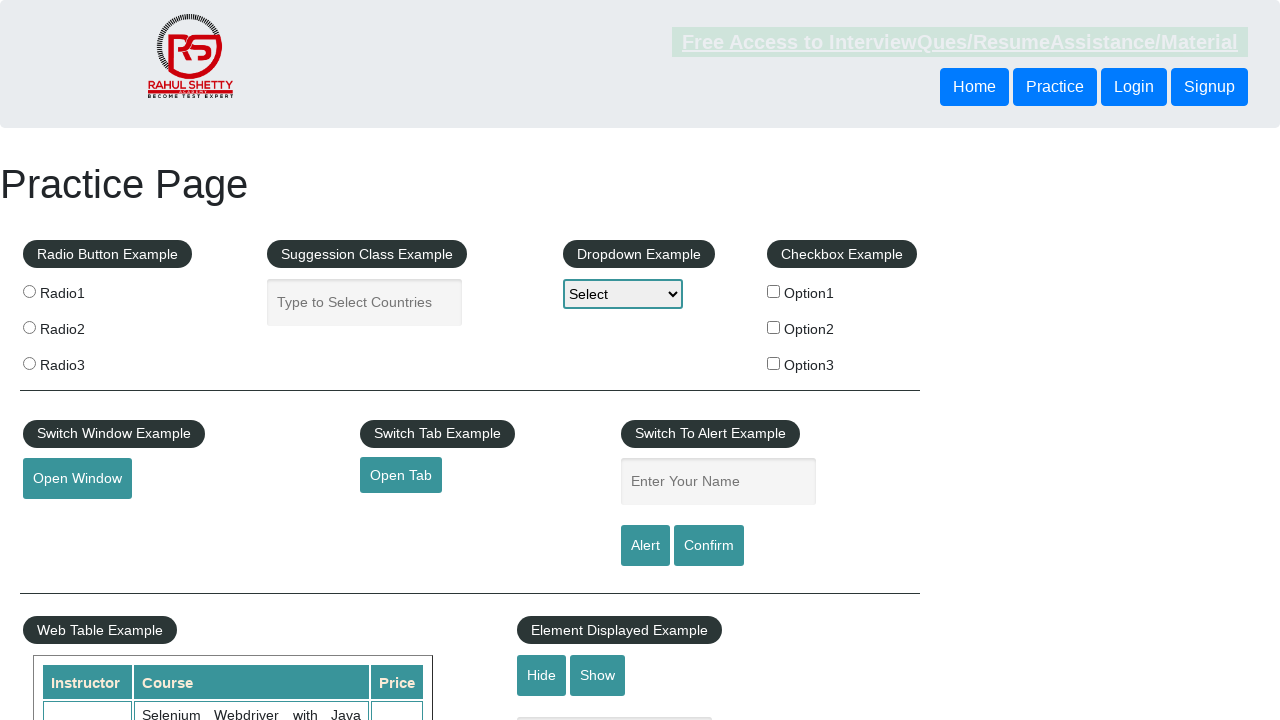

Scrolled main window down by 500 pixels
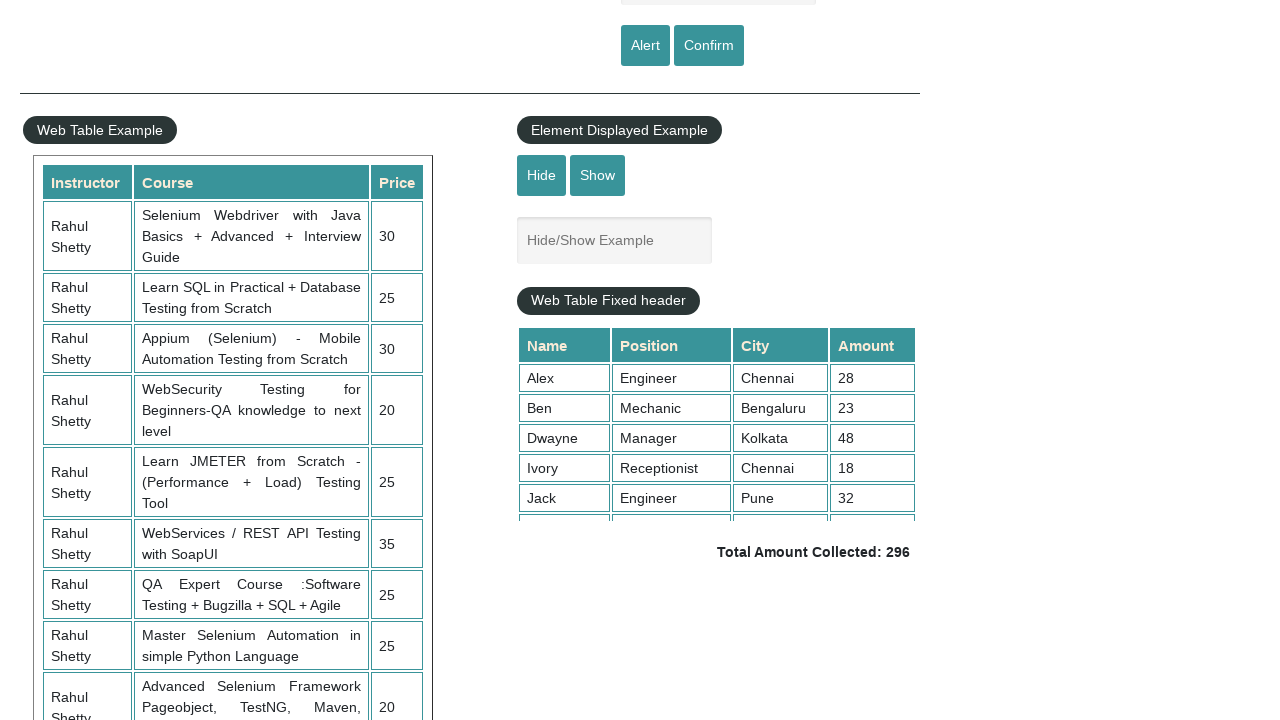

Scrolled fixed header table to bottom
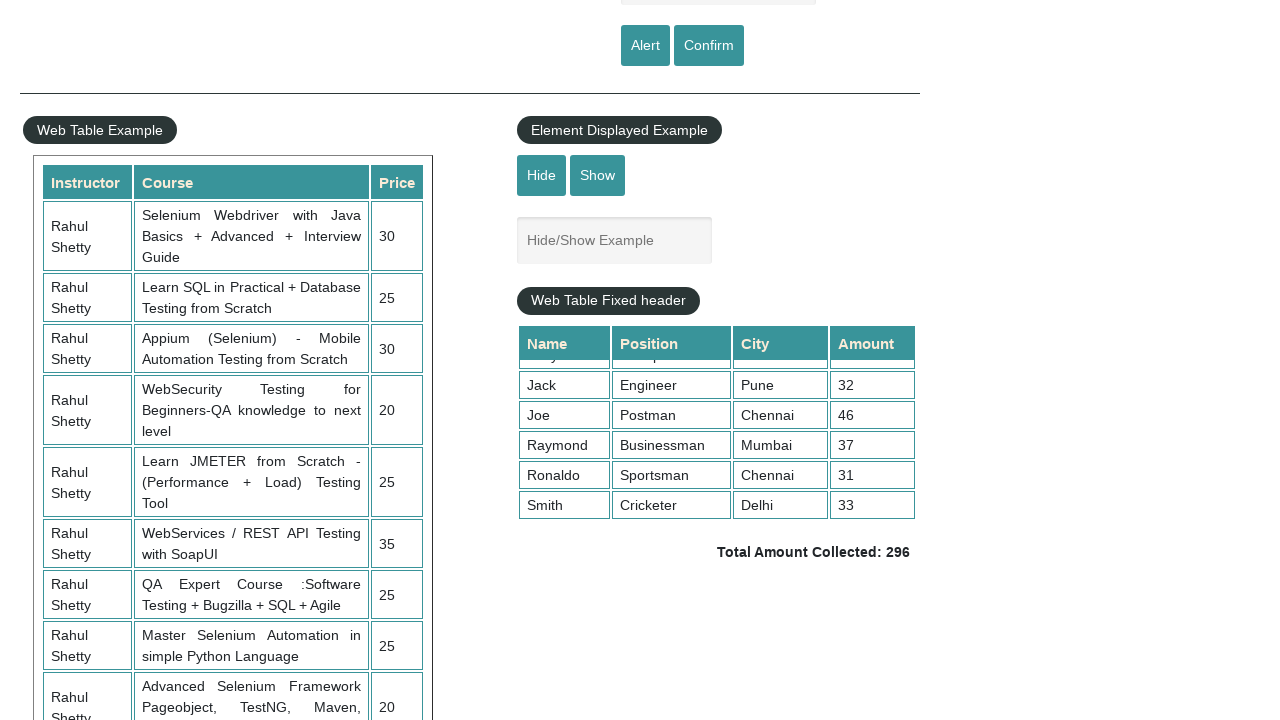

Retrieved all values from 4th column of table
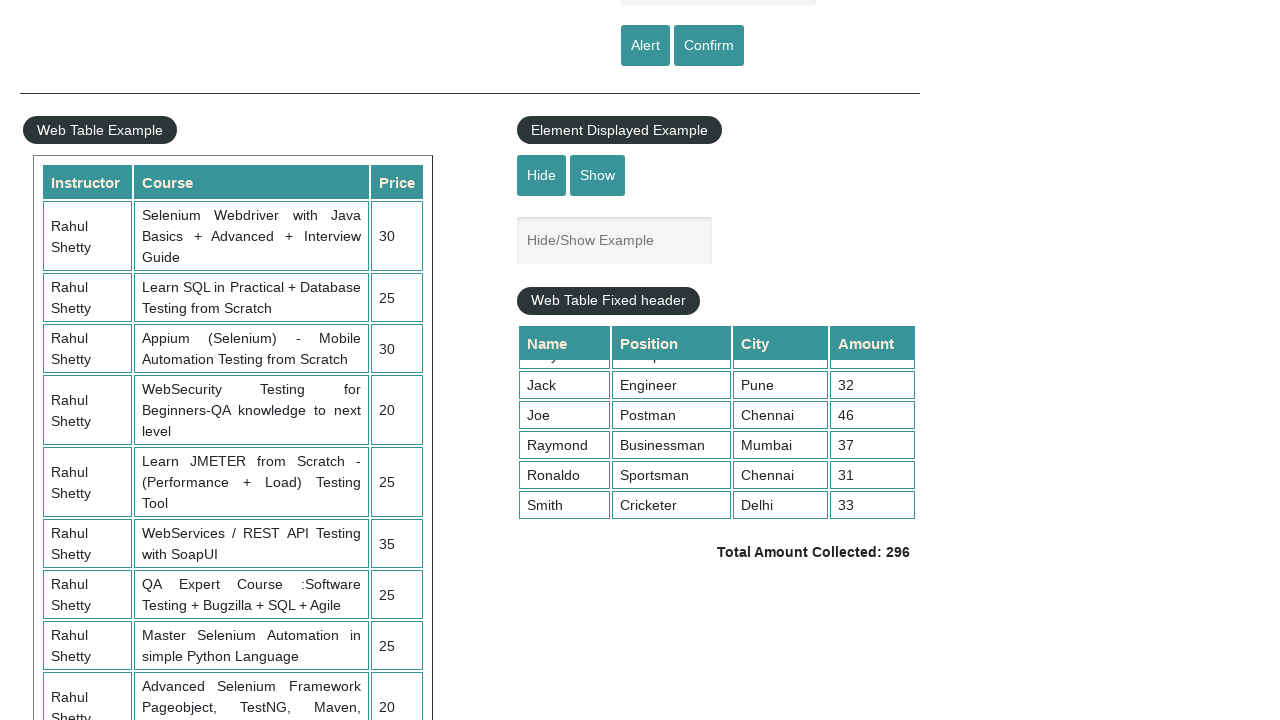

Calculated sum of column values: 296
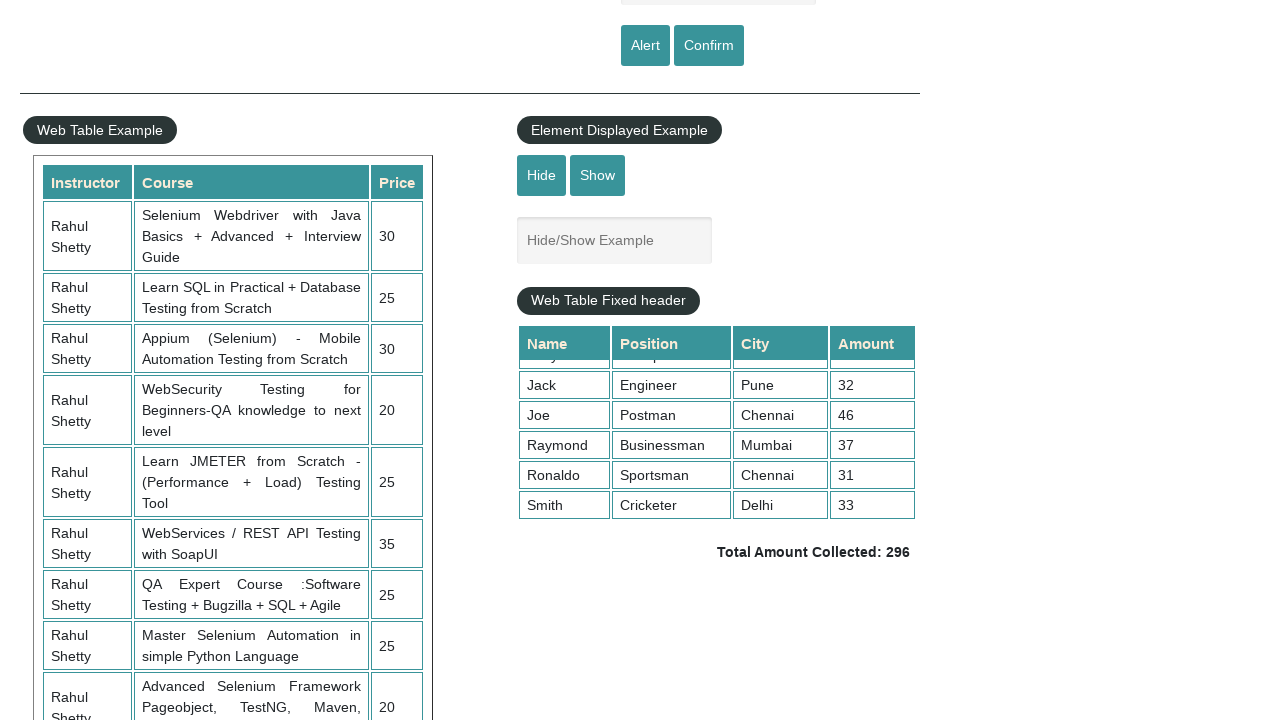

Retrieved displayed total amount:  Total Amount Collected: 296 
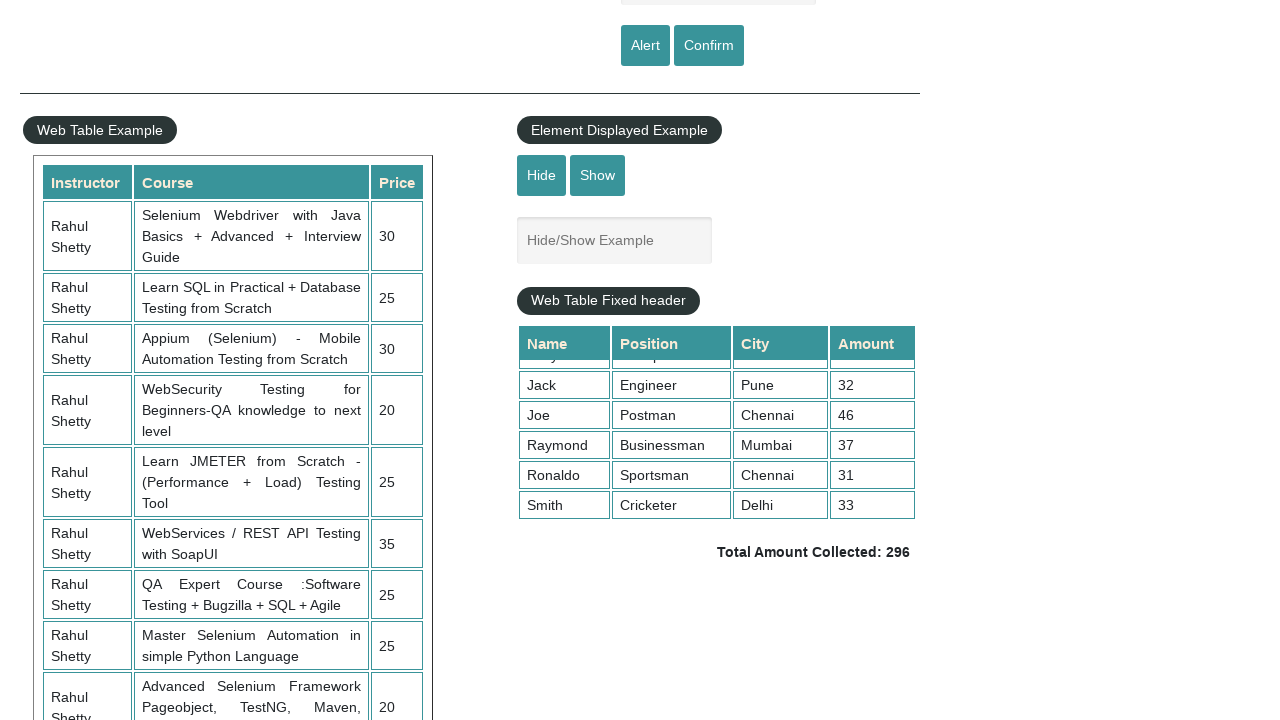

Verified that sum of column values (296) matches displayed total amount
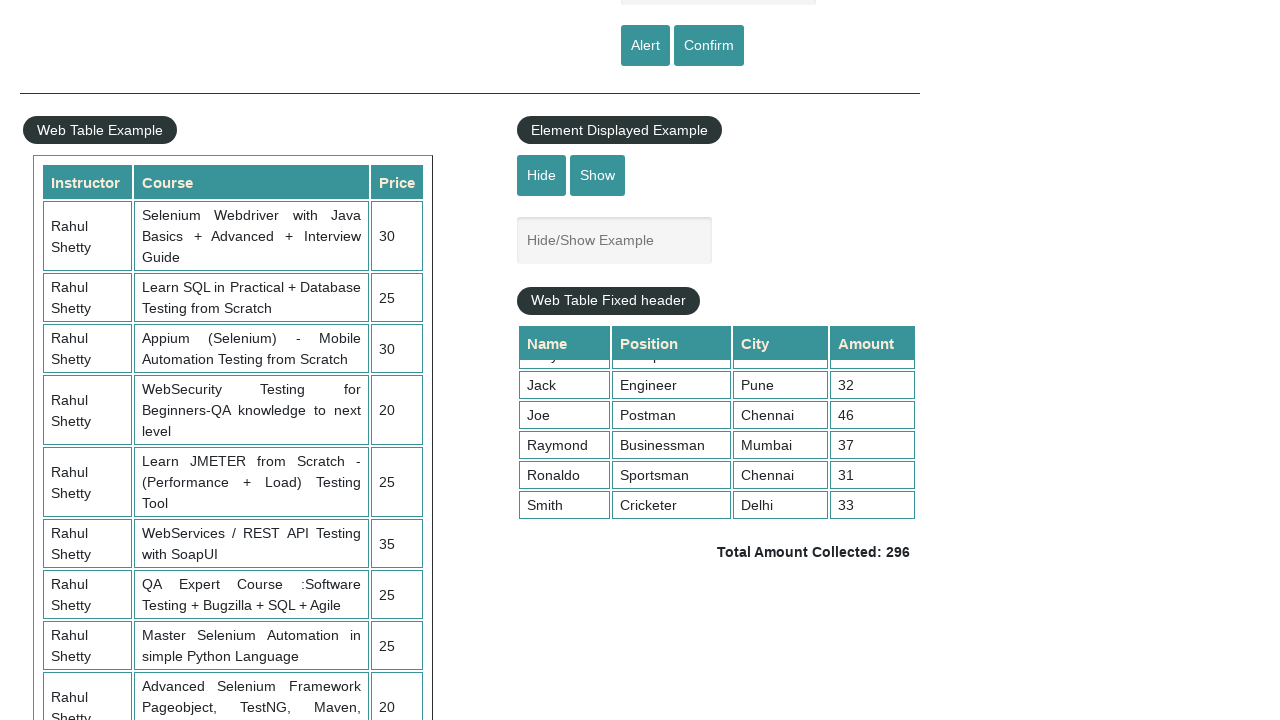

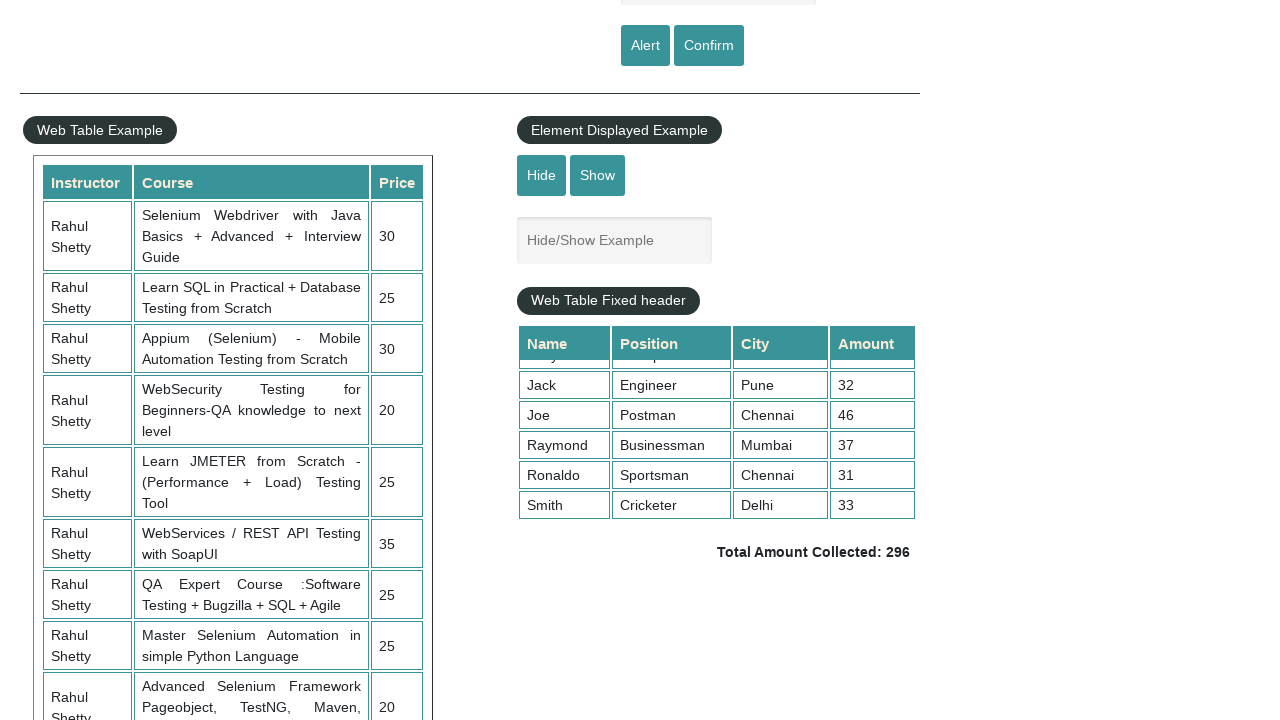